Navigates to the registration page and verifies that the signup page is displayed correctly

Starting URL: https://parabank.parasoft.com/parabank/index.htm

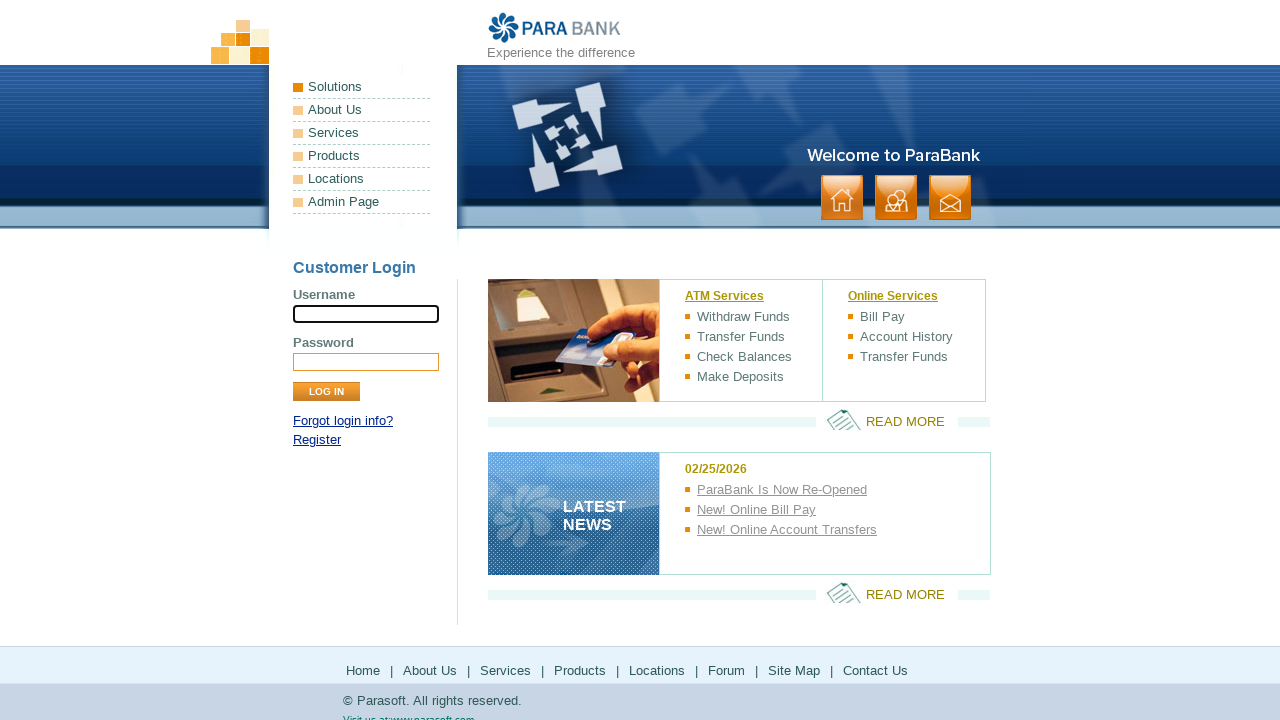

Clicked Register link to navigate to signup page at (317, 440) on xpath=//a[contains(text(),'Register')]
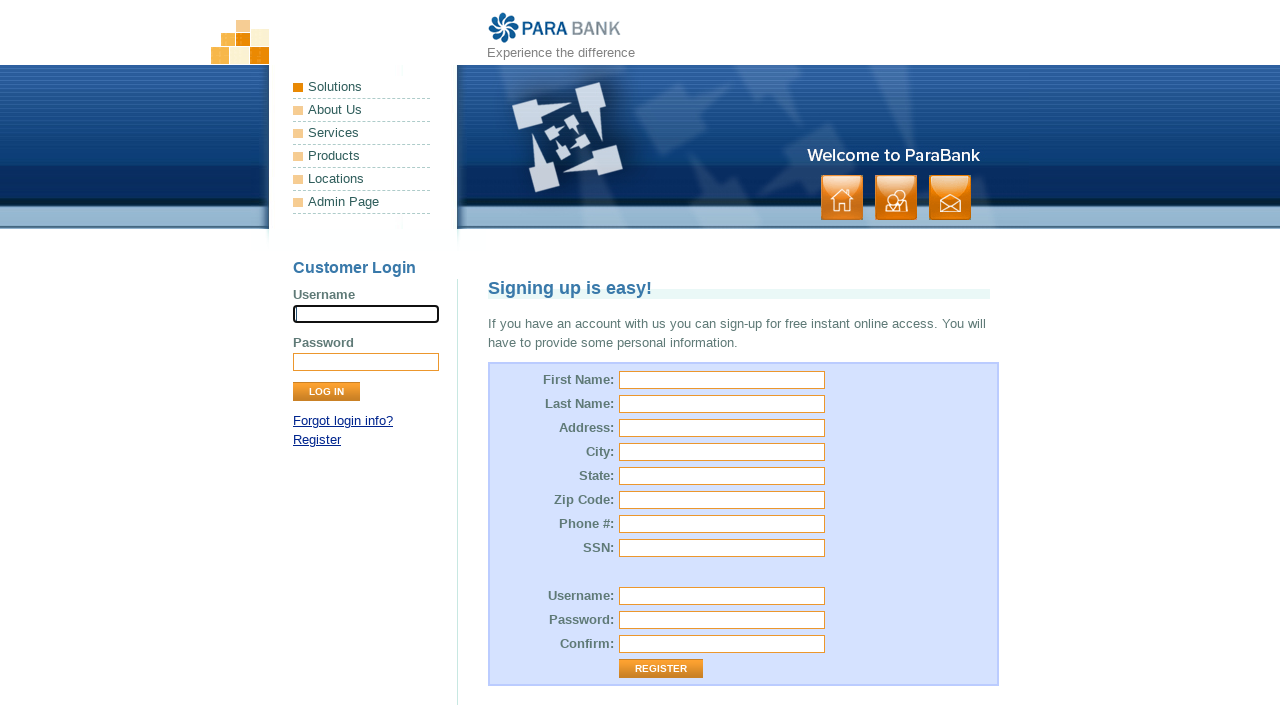

Verified signup page is displayed with 'Signing up is easy!' heading
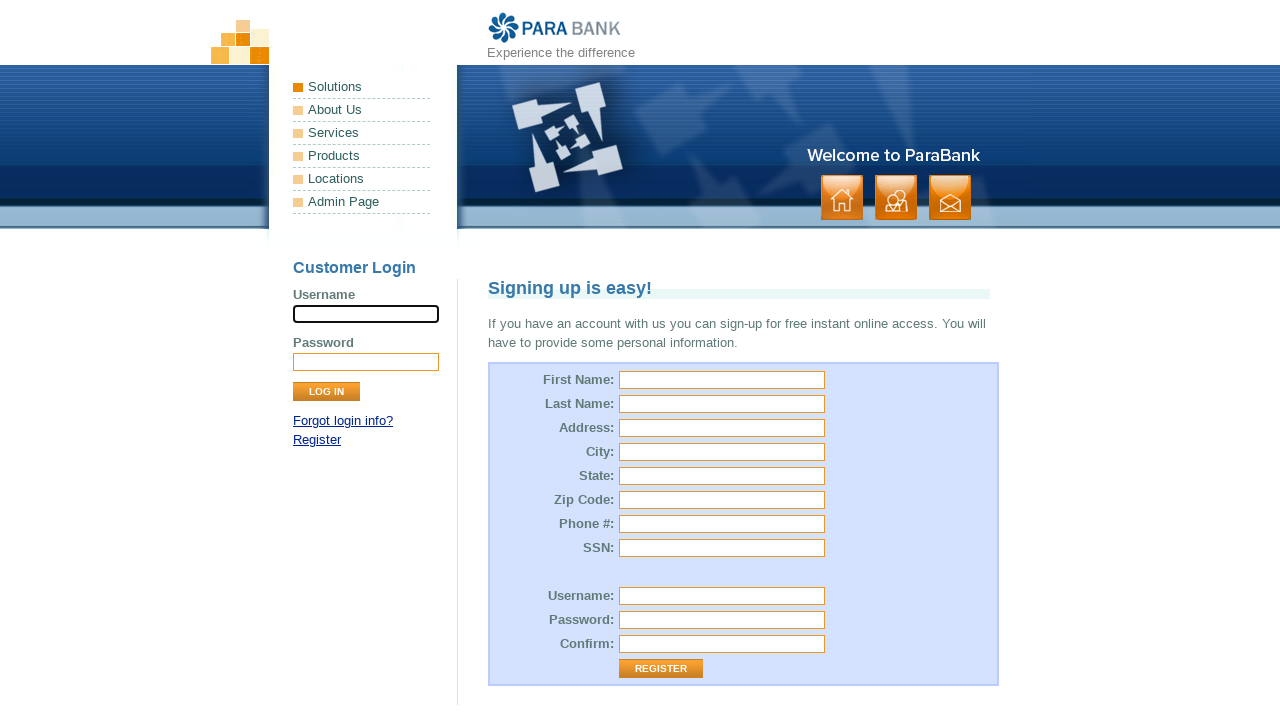

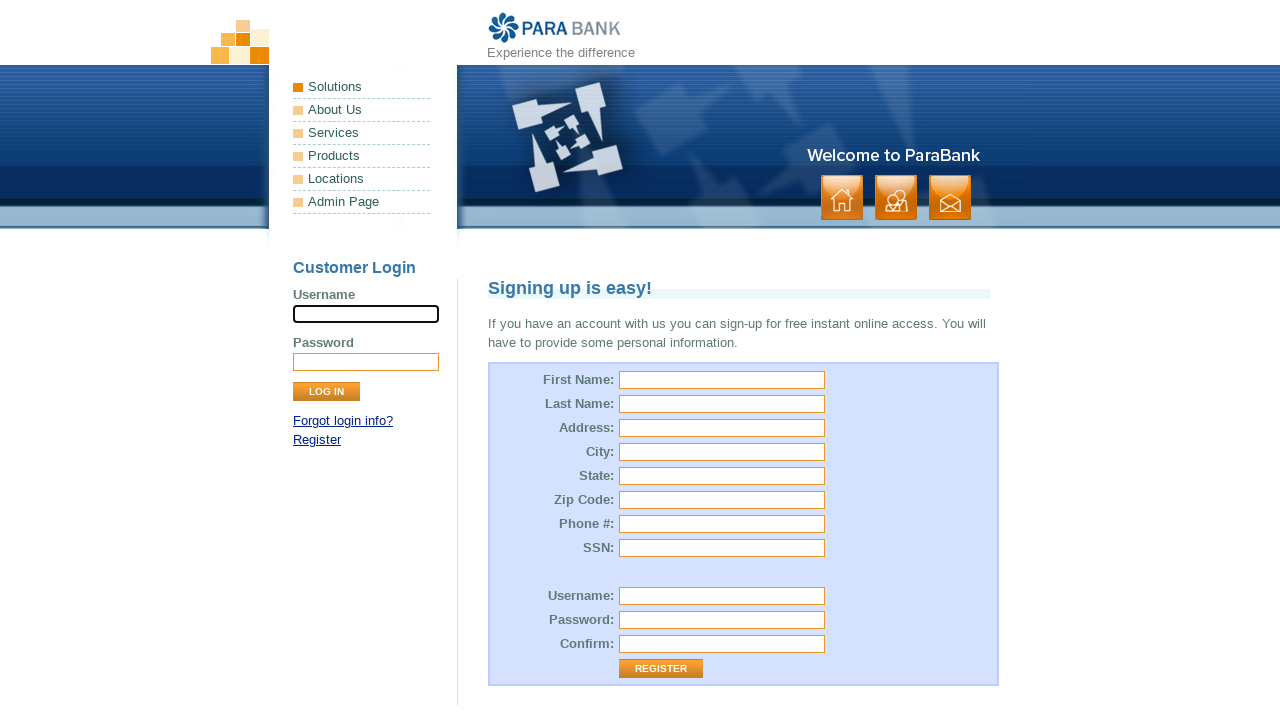